Tests required field validation by attempting to submit an empty form and verifying validation messages

Starting URL: https://www.globalsqa.com/samplepagetest/

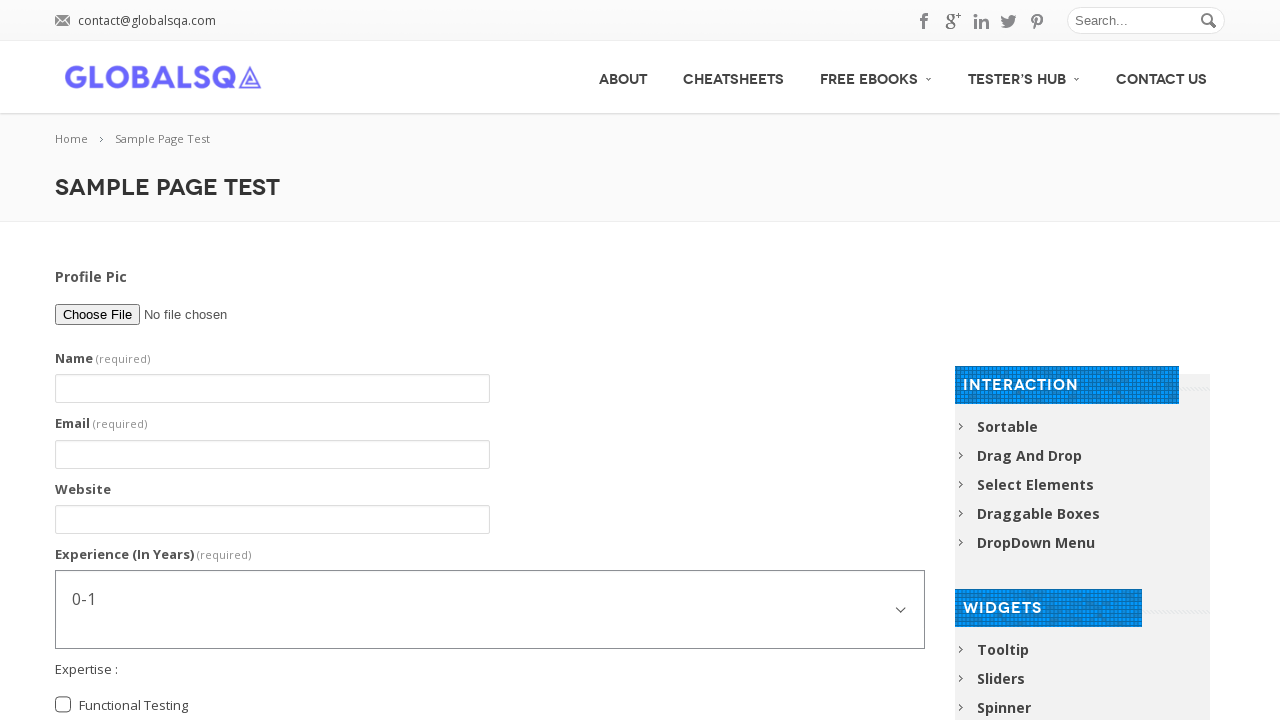

Navigated to sample page test URL
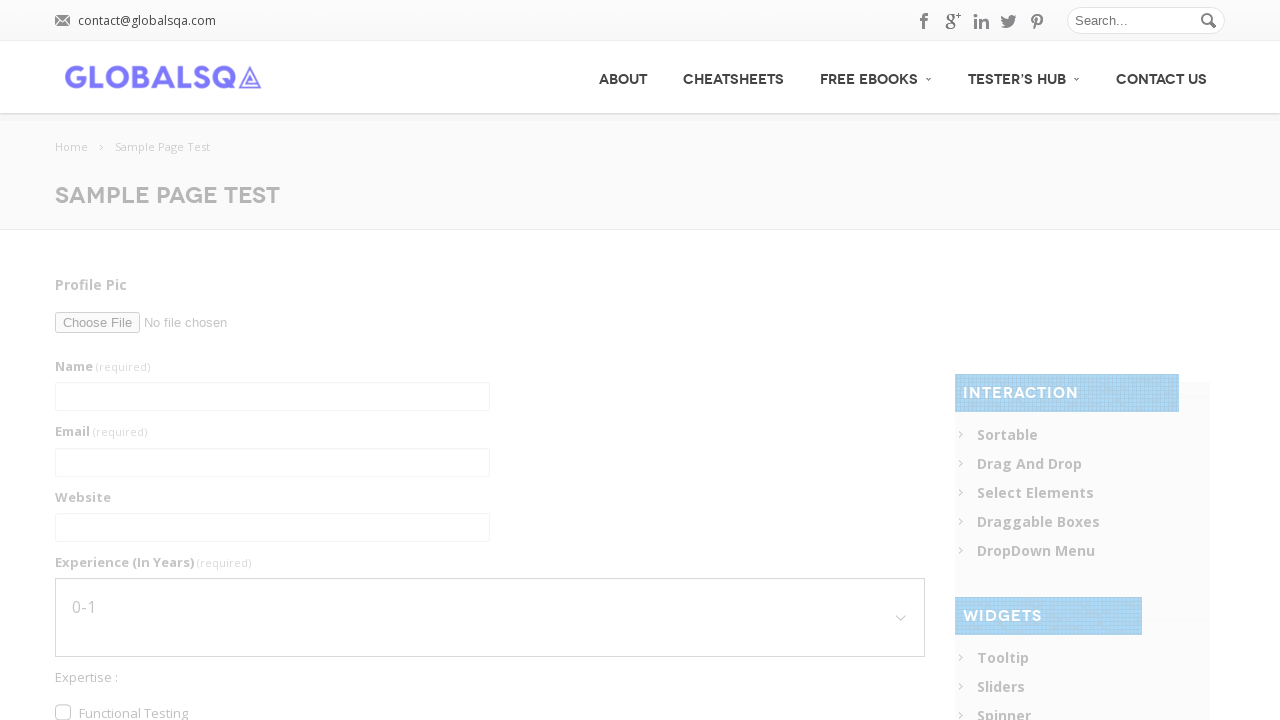

Clicked Submit button on empty form at (490, 376) on button:has-text('Submit')
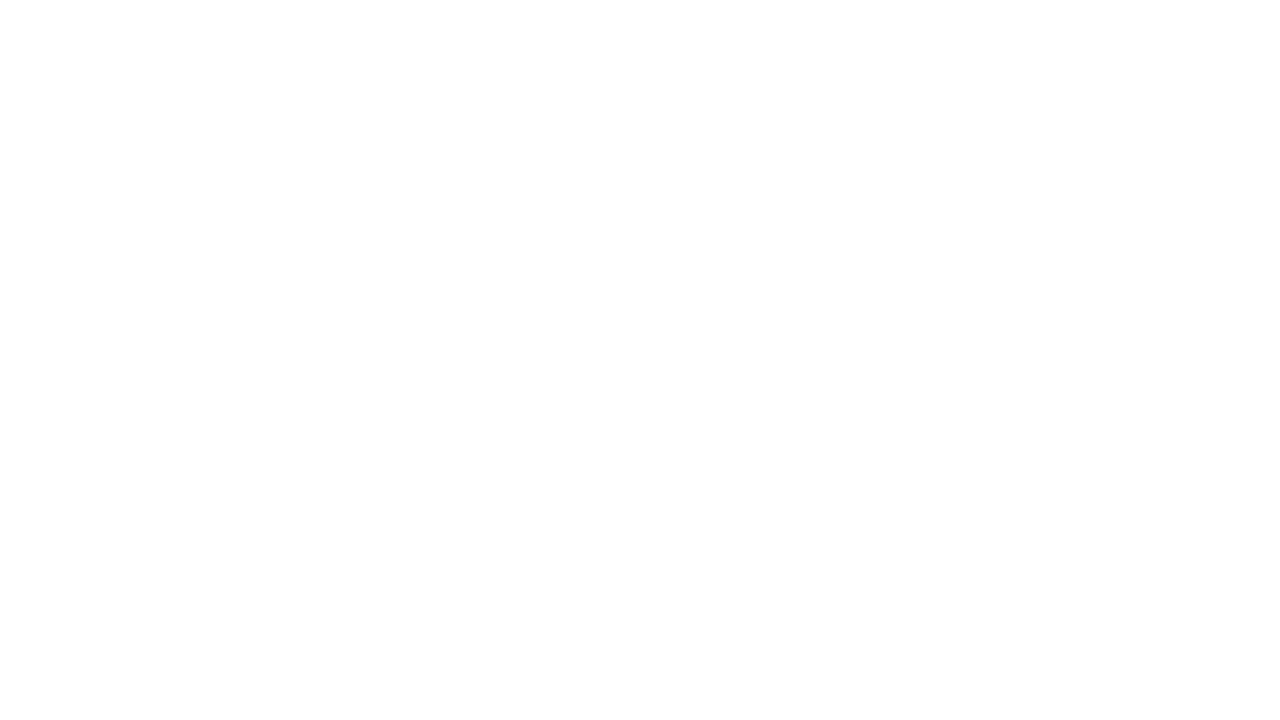

Waited 2 seconds for validation messages to appear
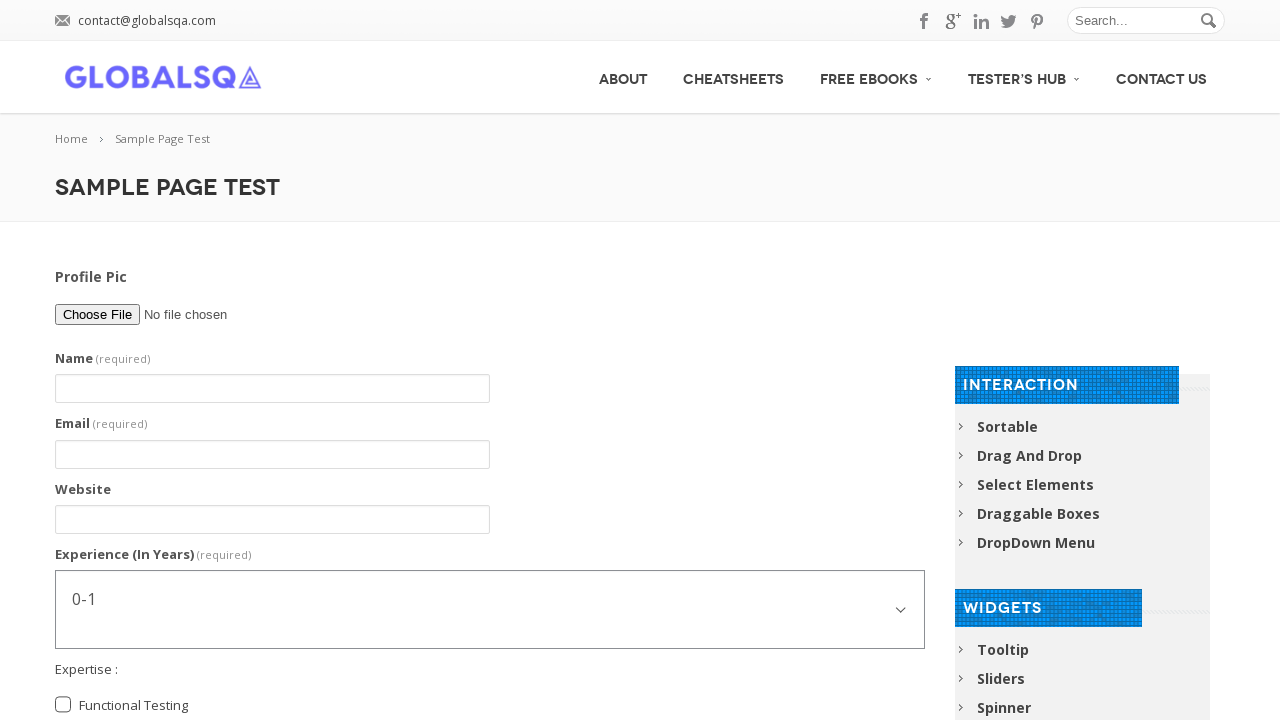

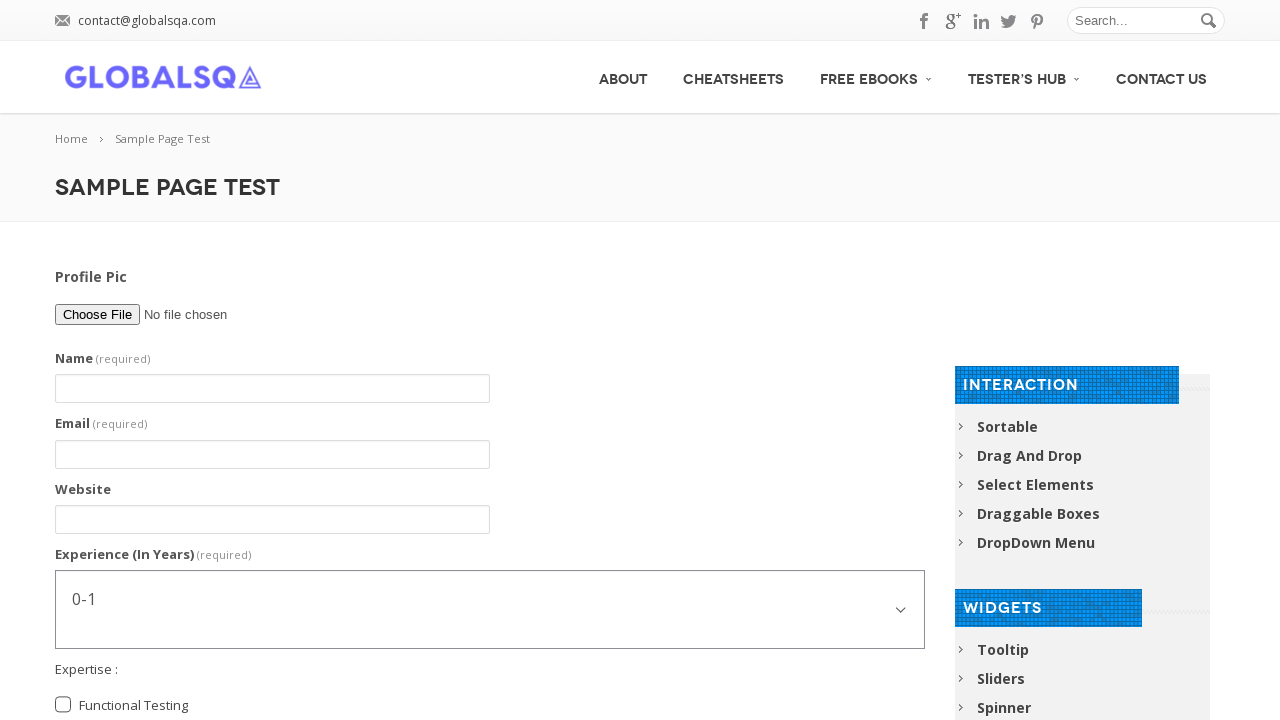